Tests the Divide function to verify that the calculator properly divides float numbers

Starting URL: https://testsheepnz.github.io/BasicCalculator.html

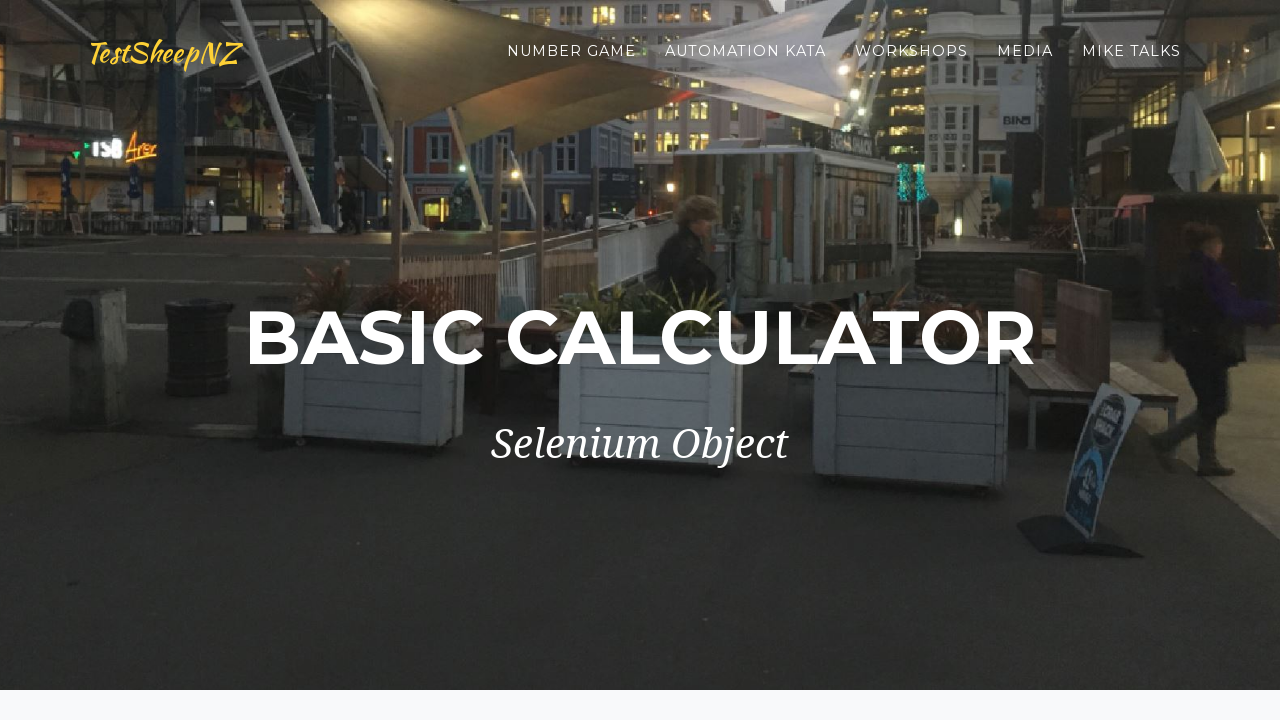

Selected Build 1 from dropdown on #selectBuild
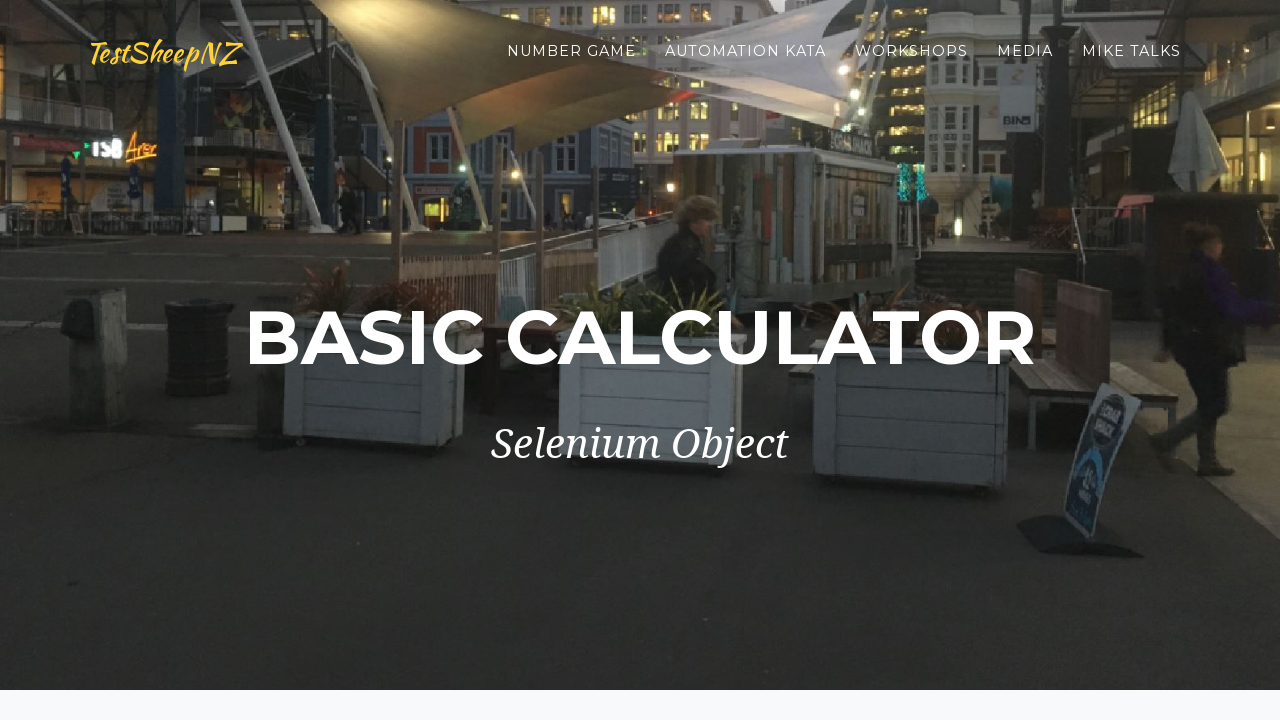

Selected divide operation from dropdown on #selectOperationDropdown
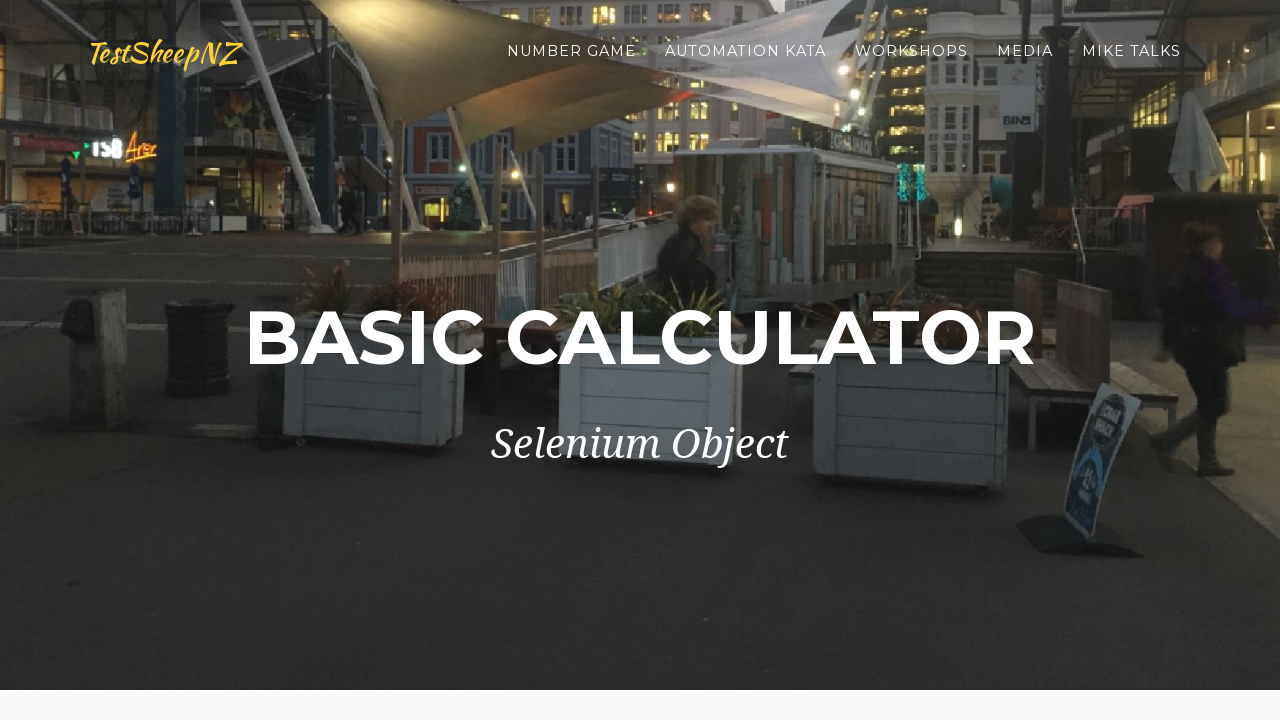

Entered first number 86.56 in number1 field on input[name='number1']
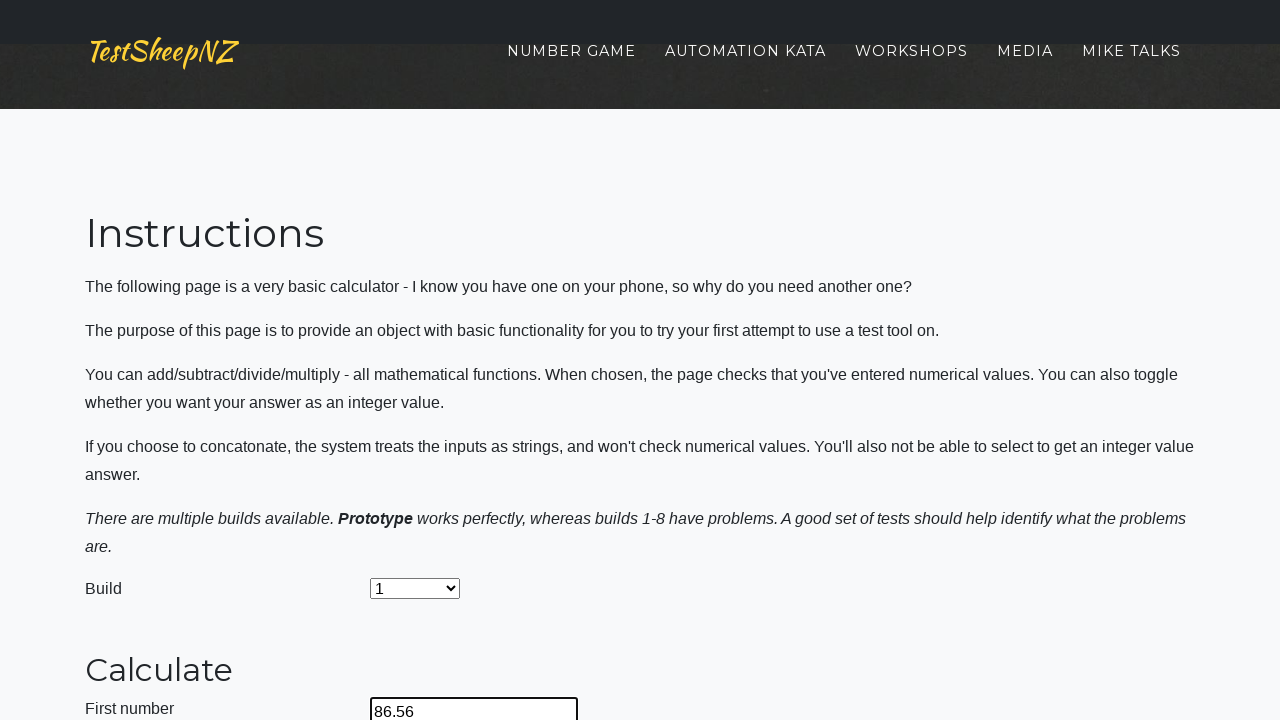

Entered second number 75.31 in number2 field on input[name='number2']
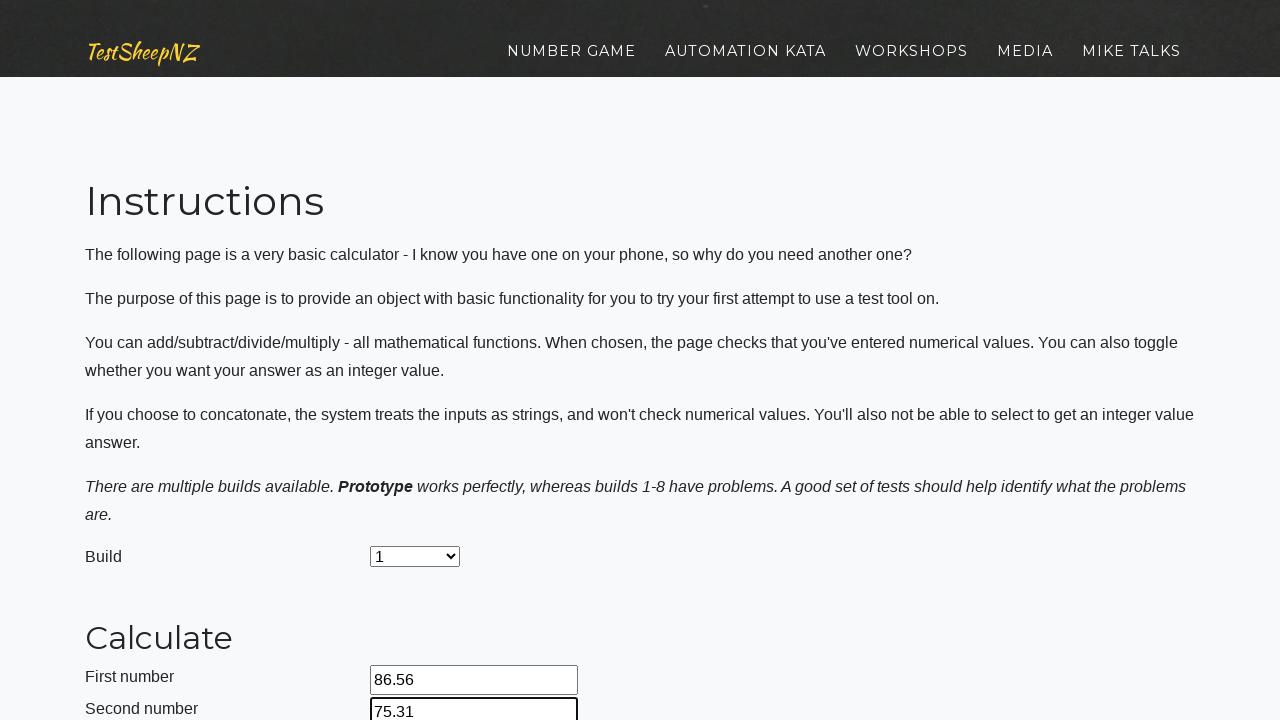

Clicked calculate button to perform division at (422, 361) on #calculateButton
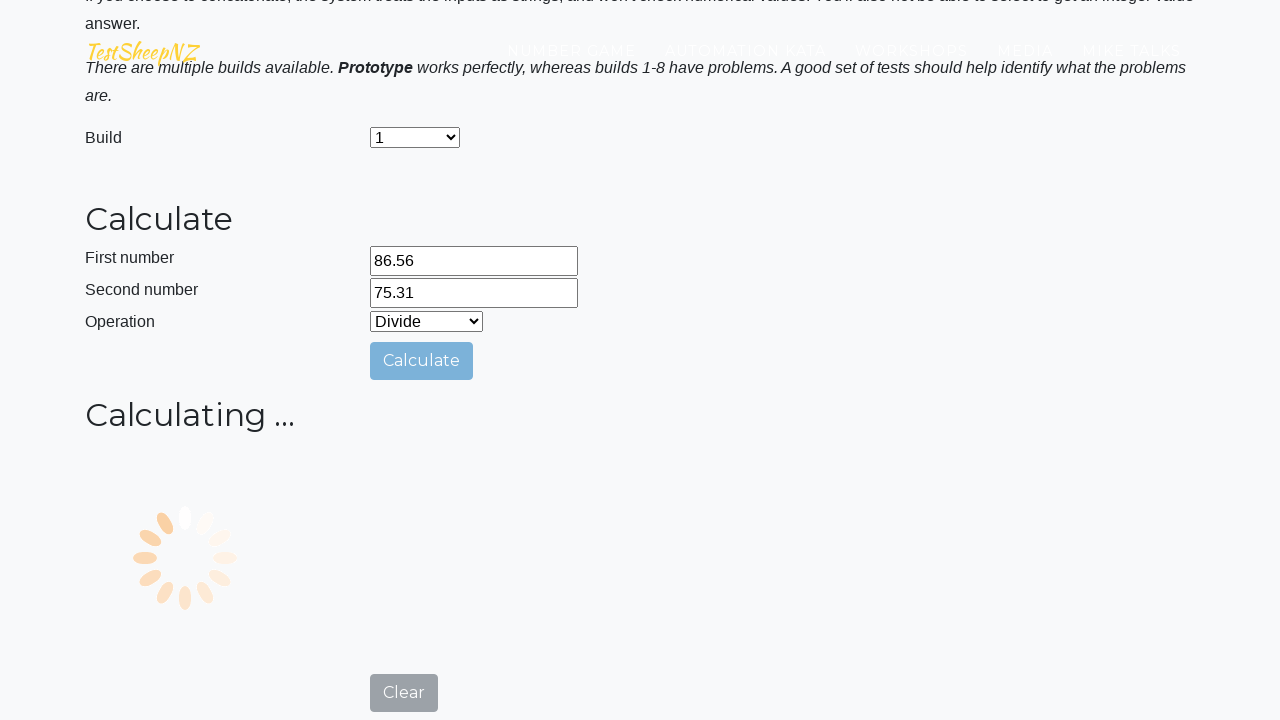

Result field appeared with division result
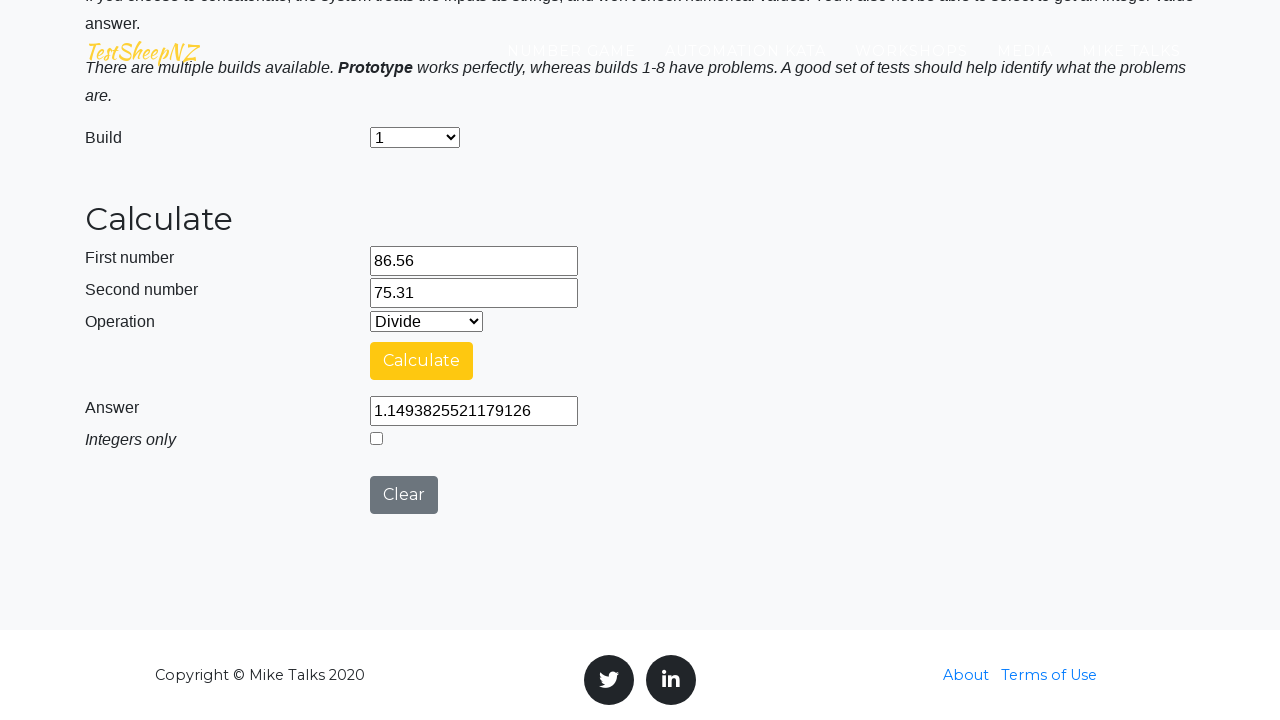

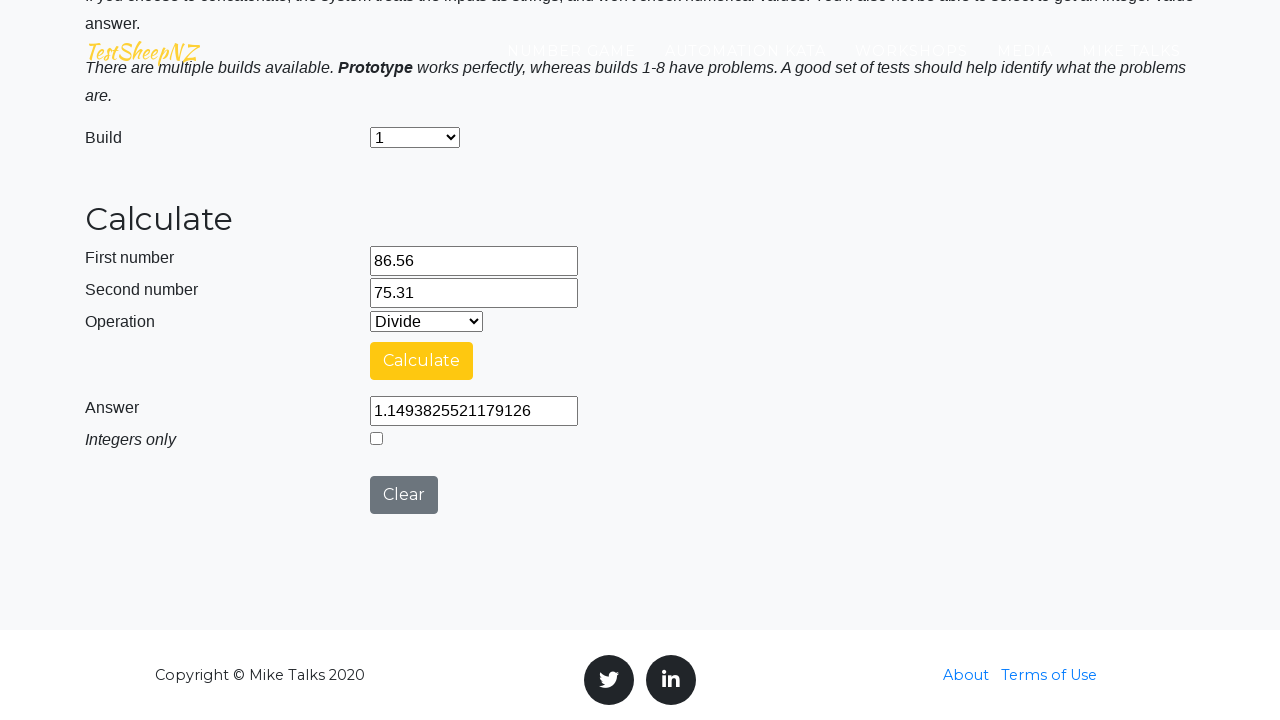